Tests JSON editor functionality by entering JSON text, formatting it, and switching to viewer mode

Starting URL: https://jsonviewer.stack.hu/

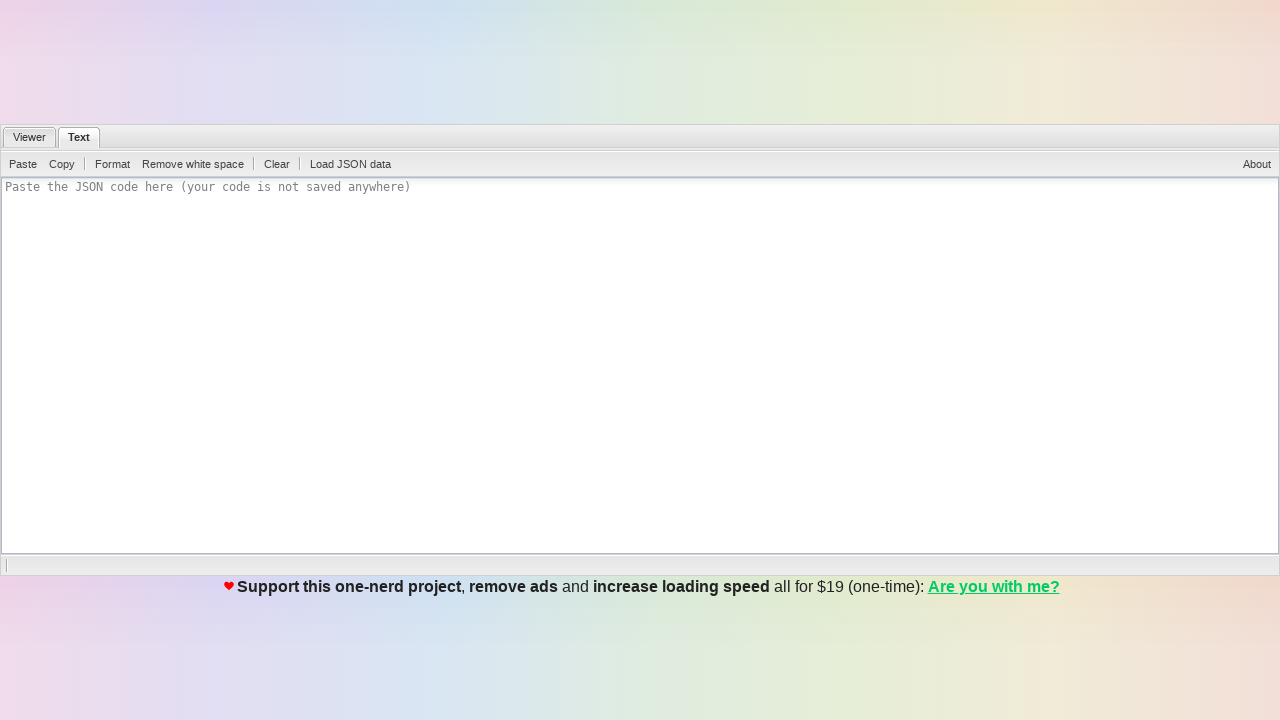

Entered JSON text into textarea on textarea
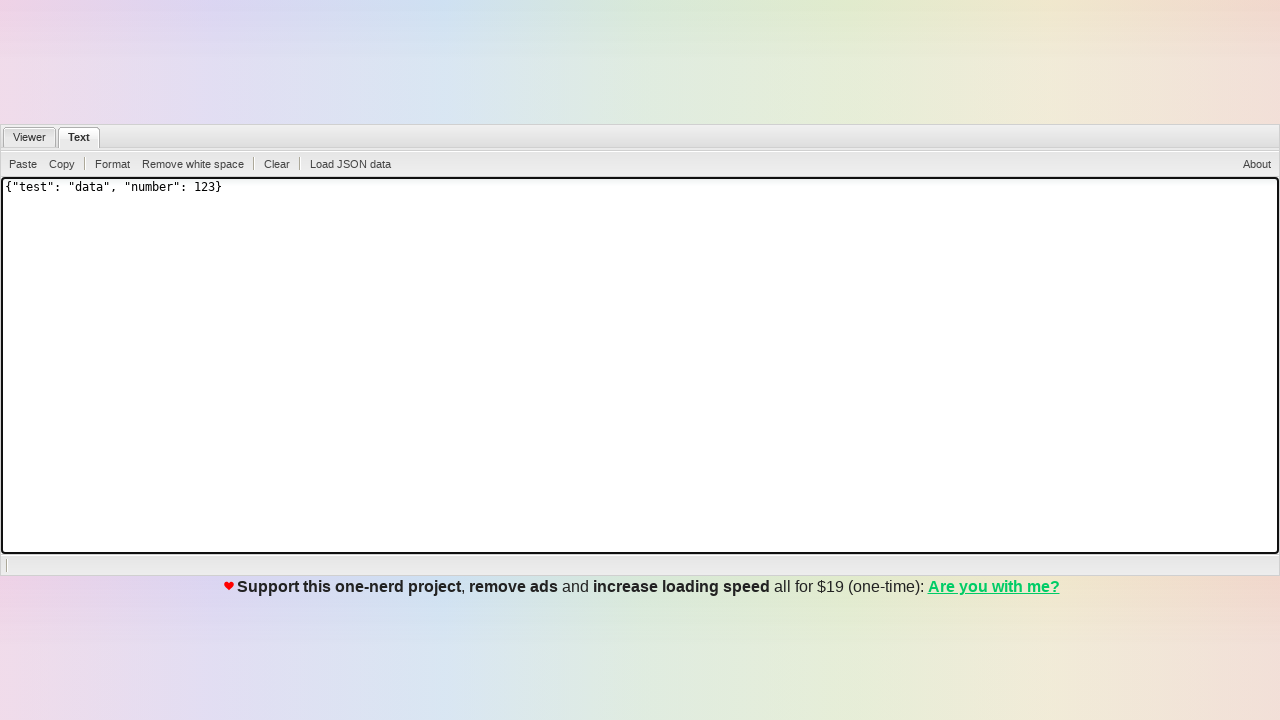

Clicked format button at (112, 164) on #ext-gen61
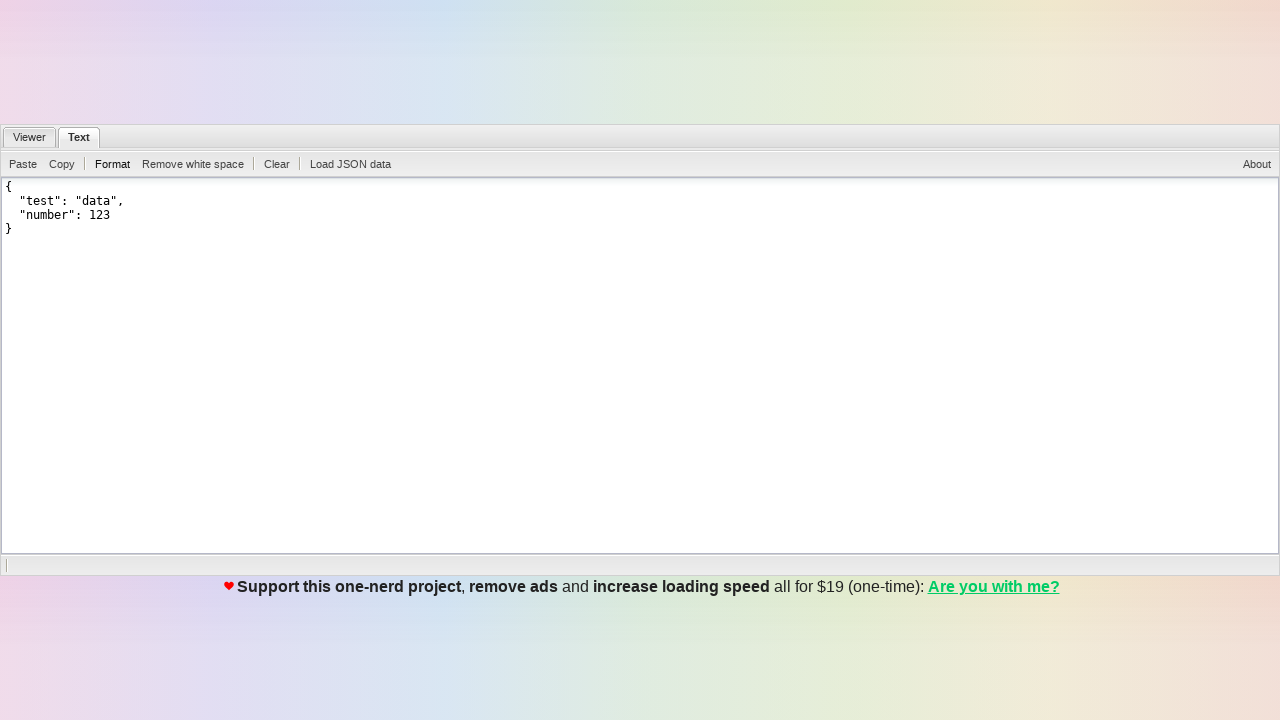

Waited for formatting to complete
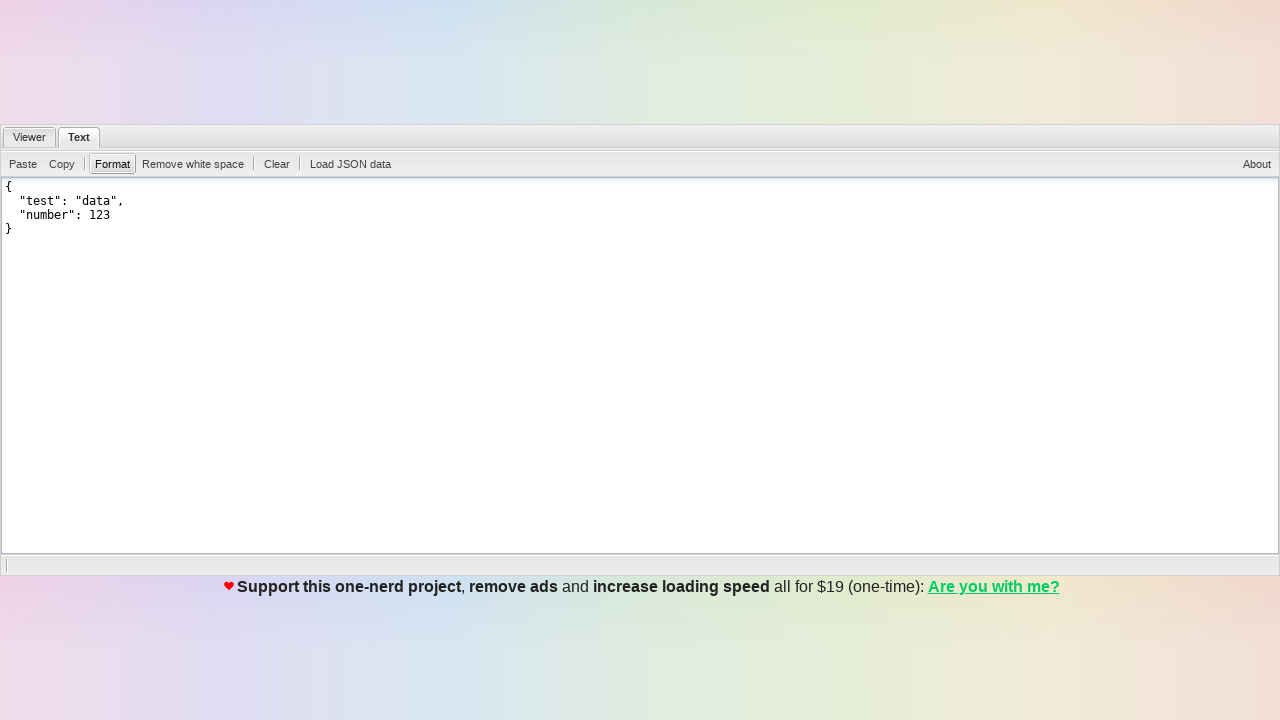

Clicked viewer tab to switch to viewer mode at (30, 137) on .x-tab-strip-text
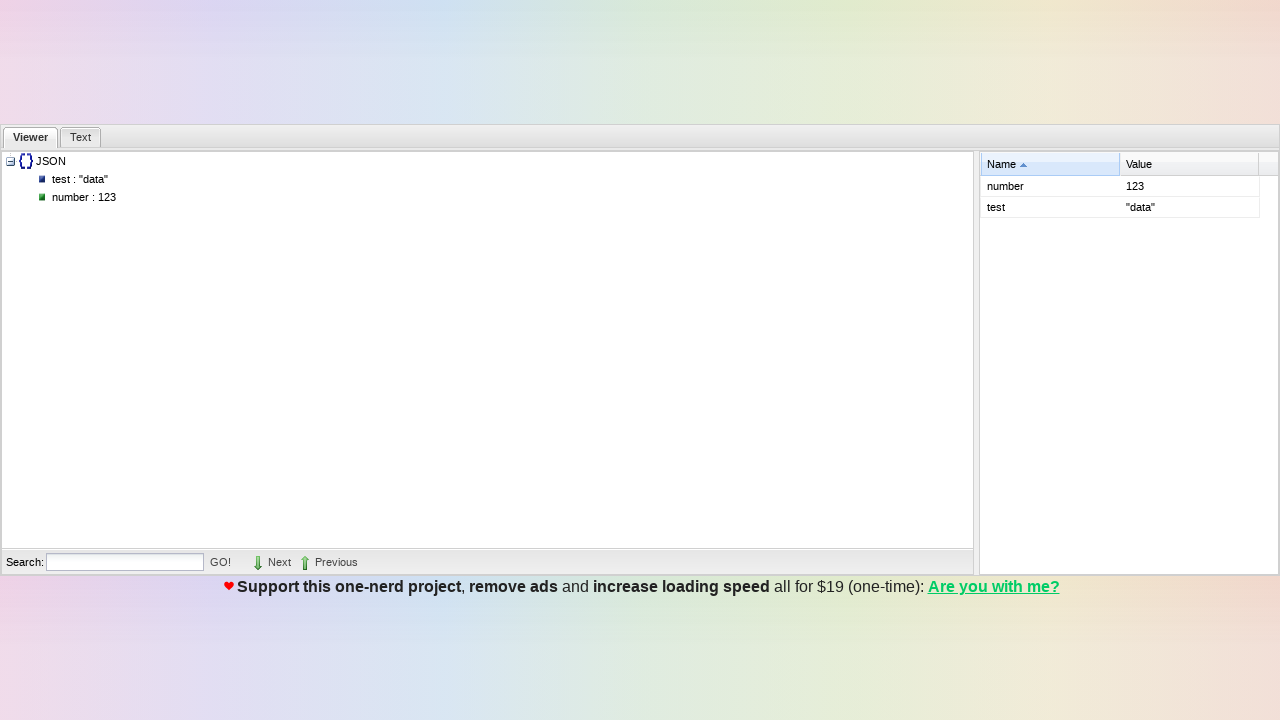

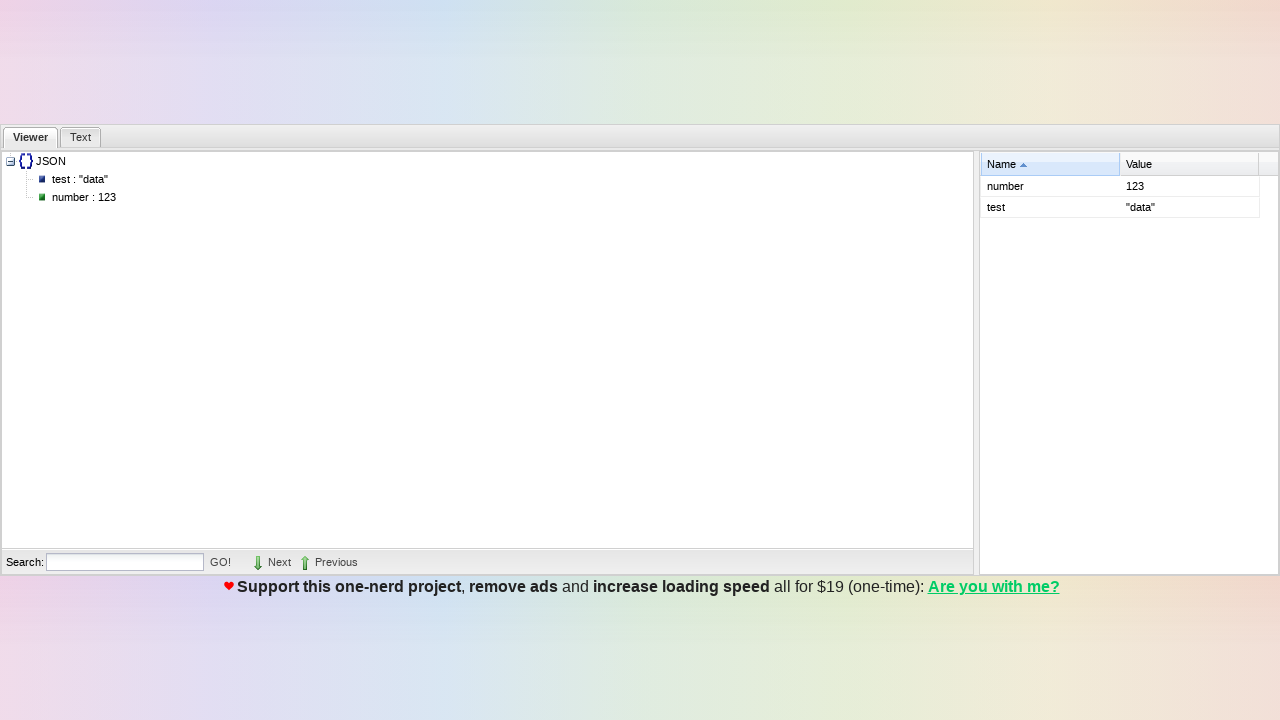